Tests JavaScript alert handling by clicking a button that triggers an alert, capturing the alert text, and accepting the alert.

Starting URL: https://demoqa.com/alerts

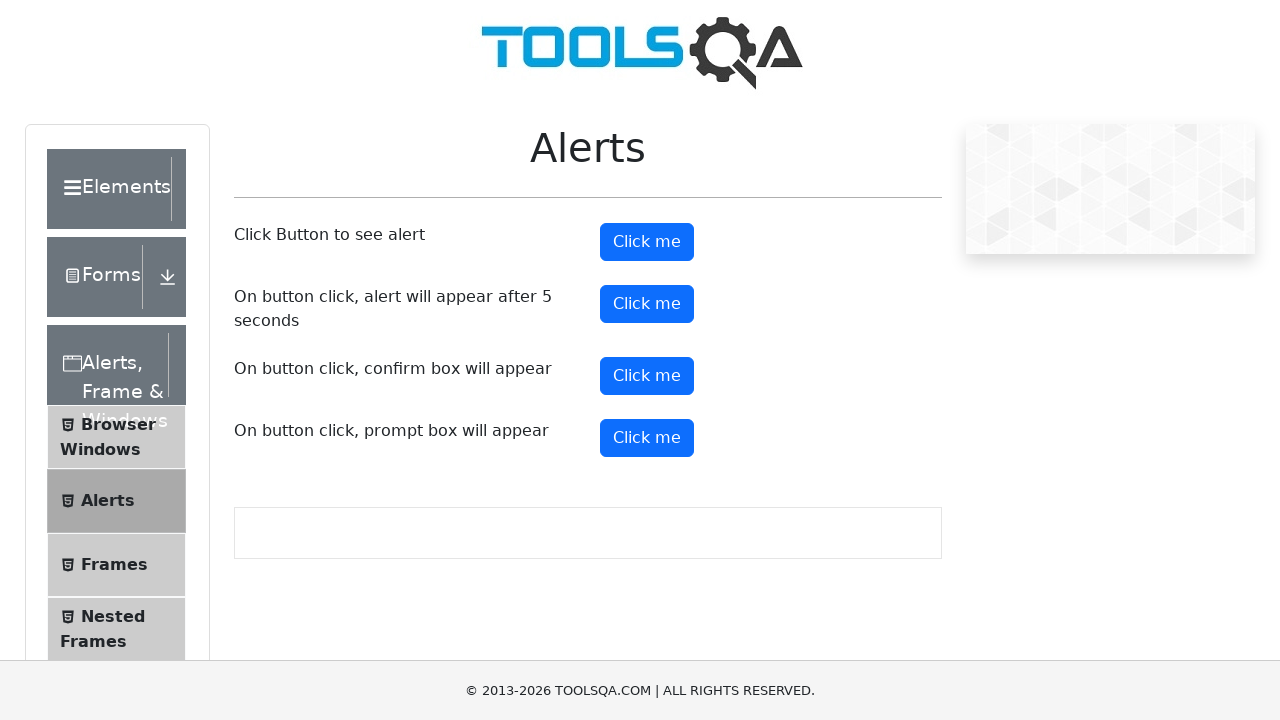

Clicked alert button to trigger JavaScript alert at (647, 242) on #alertButton
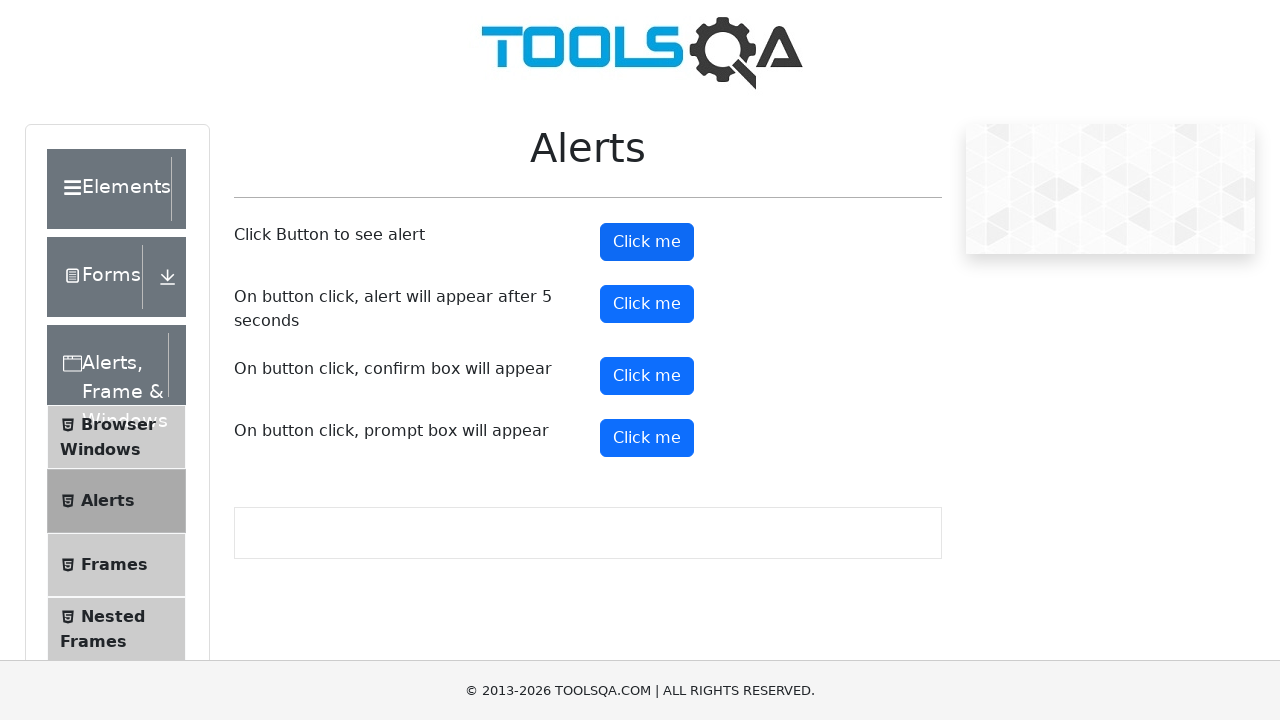

Set up dialog handler to accept alerts
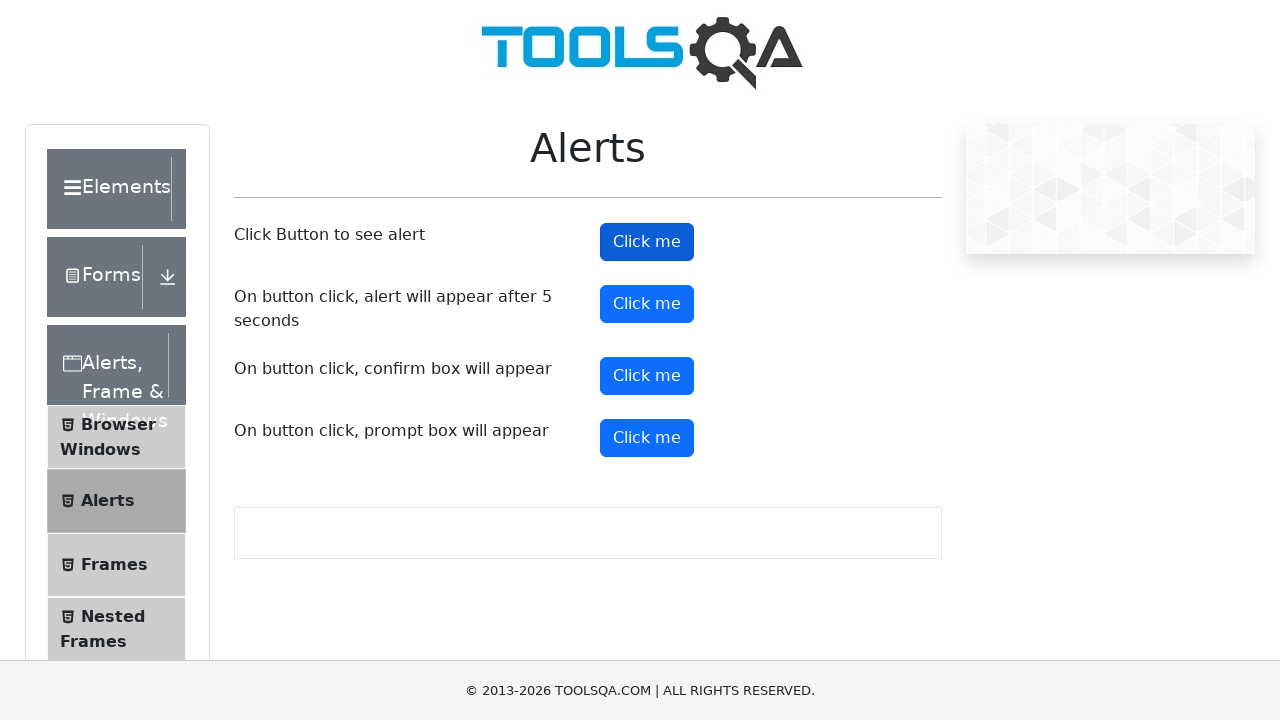

Configured explicit dialog handler with message capture
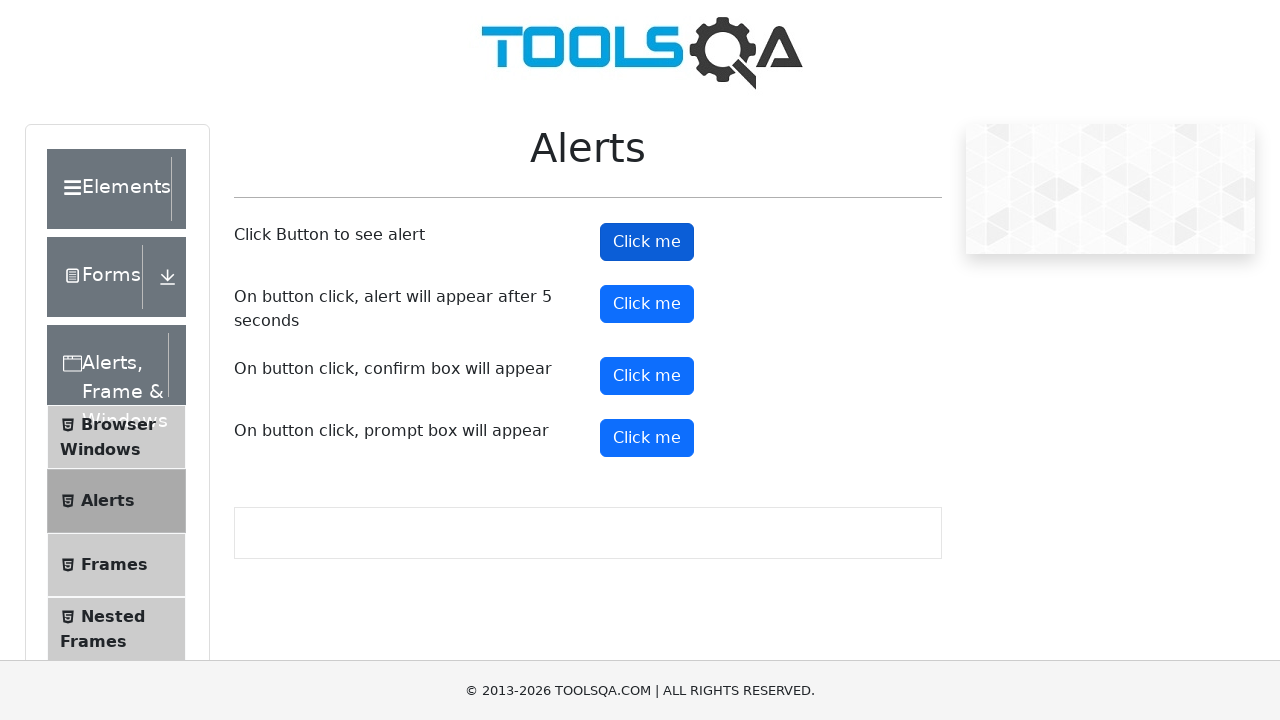

Clicked alert button again to demonstrate alert handling at (647, 242) on #alertButton
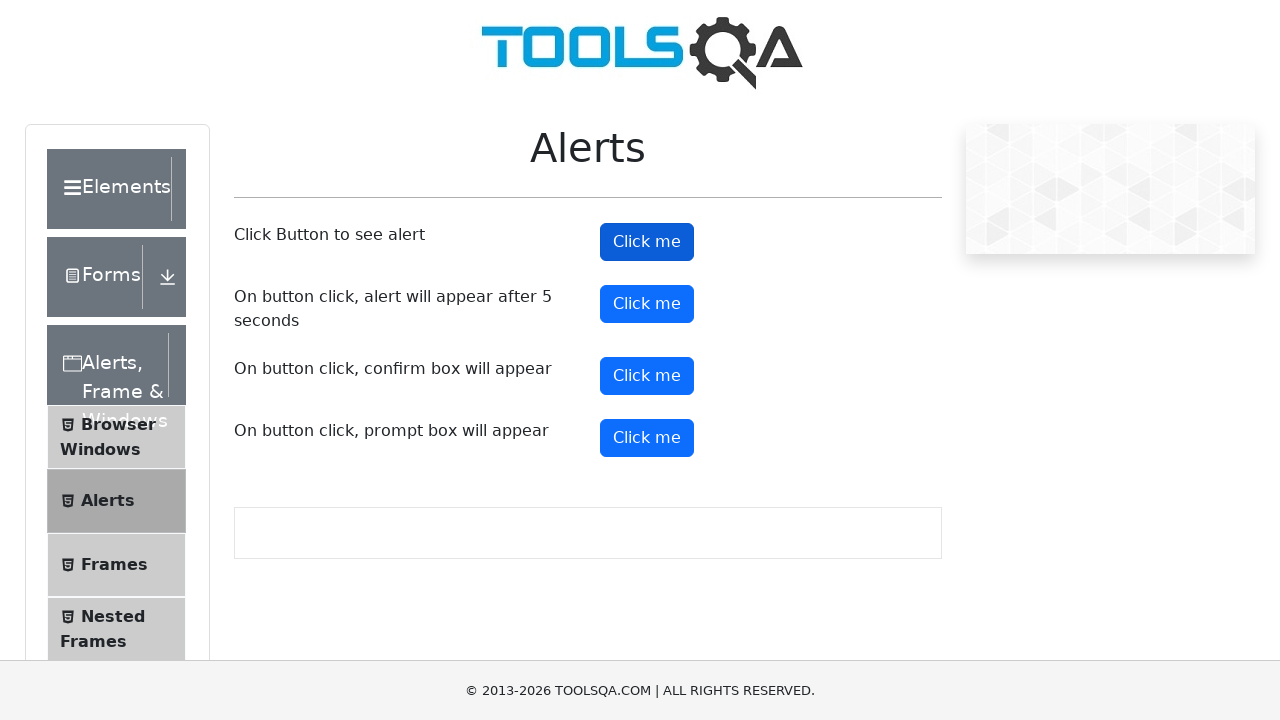

Waited for alert to be processed
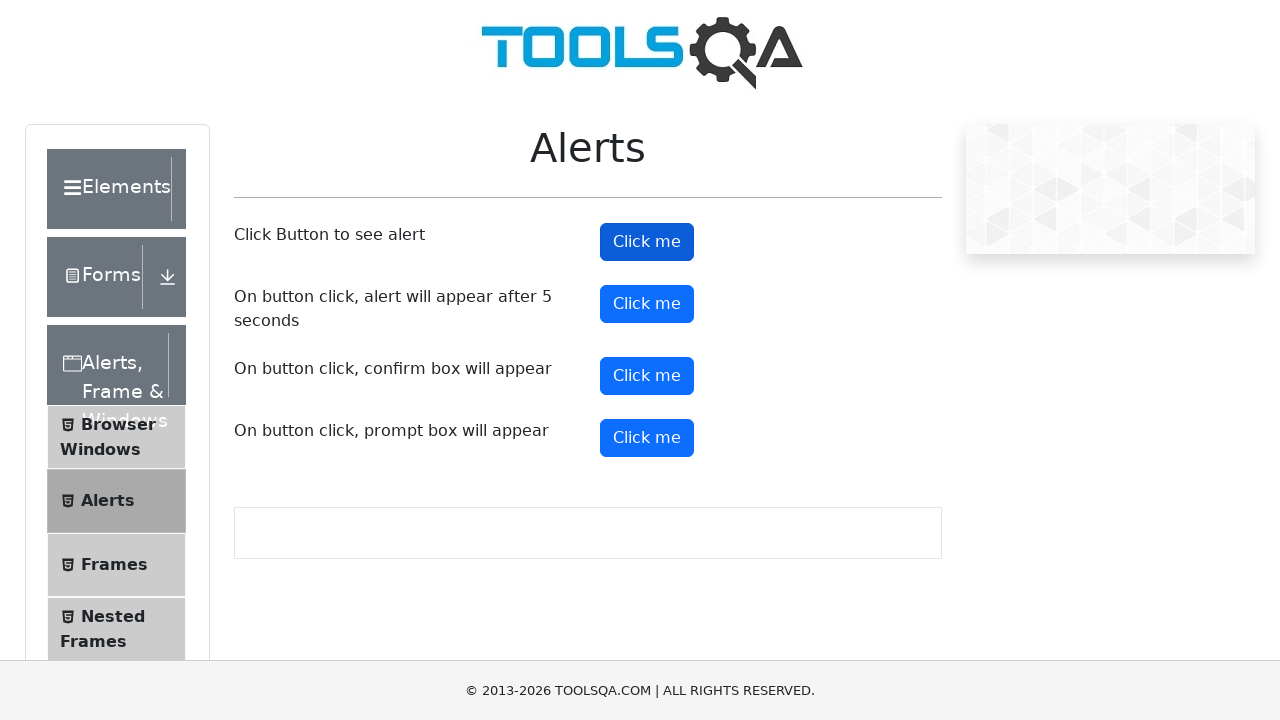

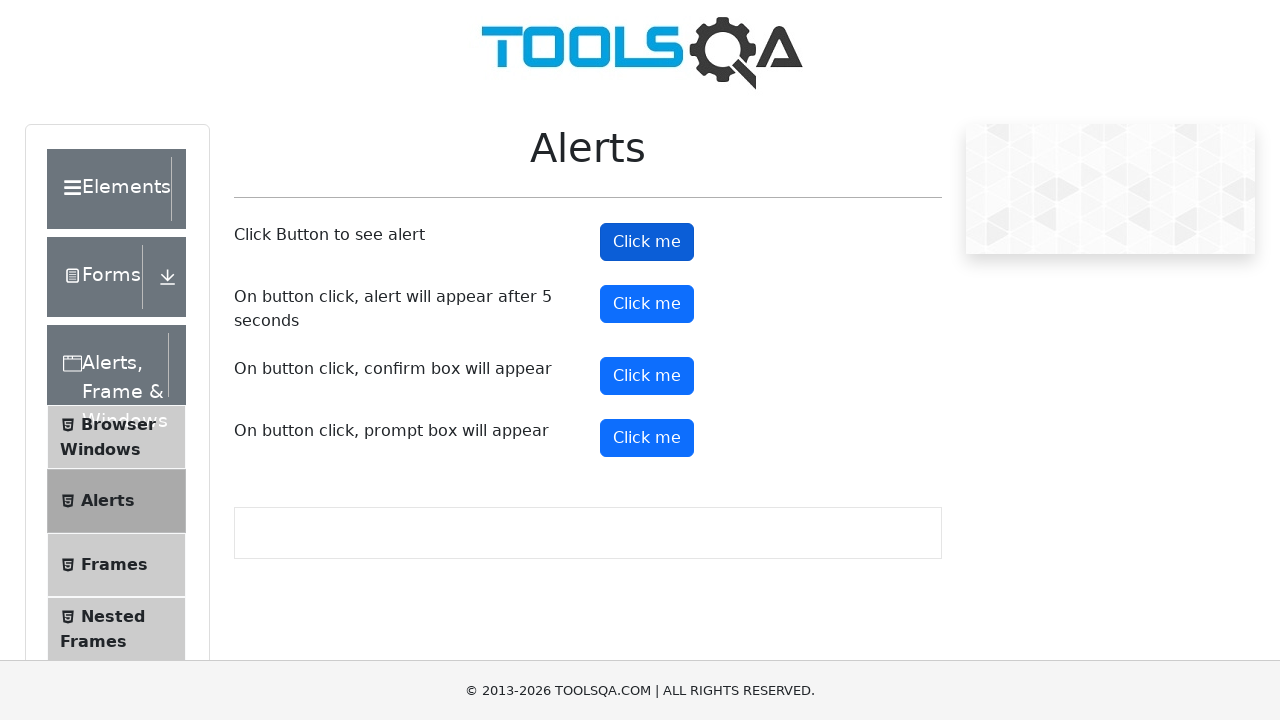